Tests that todo data persists after page reload

Starting URL: https://demo.playwright.dev/todomvc

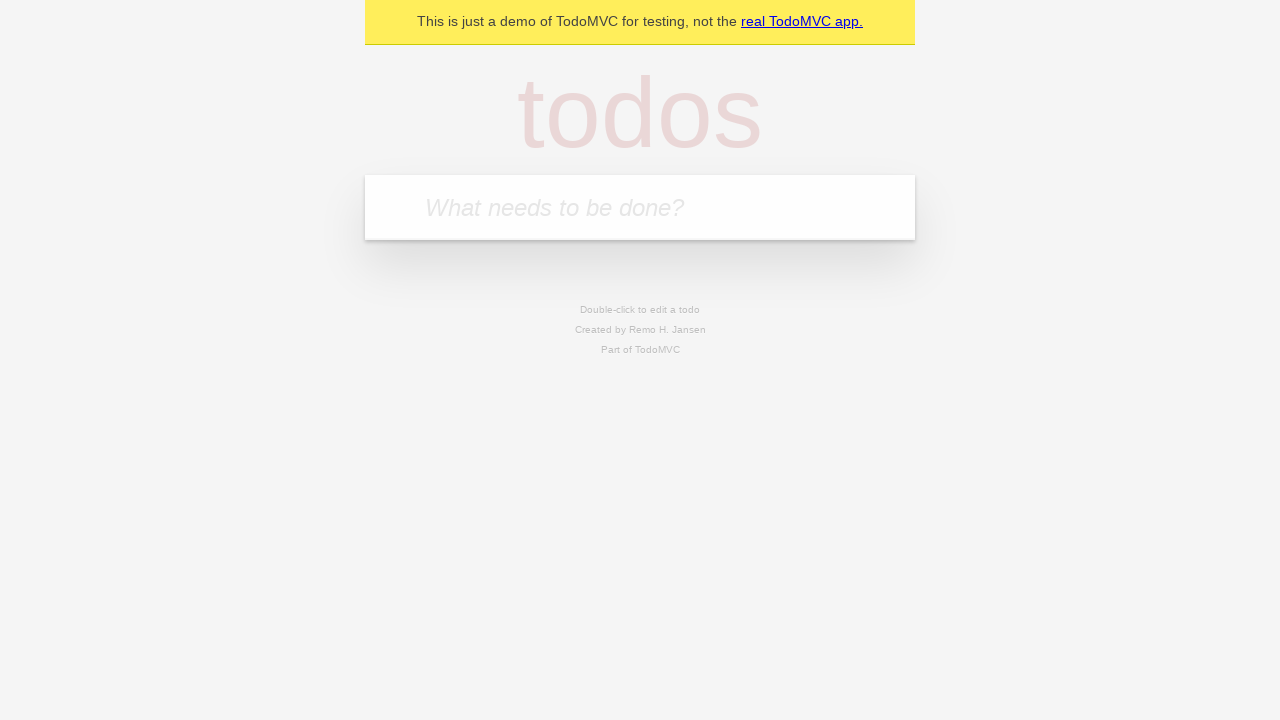

Filled new todo field with 'buy some cheese' on internal:attr=[placeholder="What needs to be done?"i]
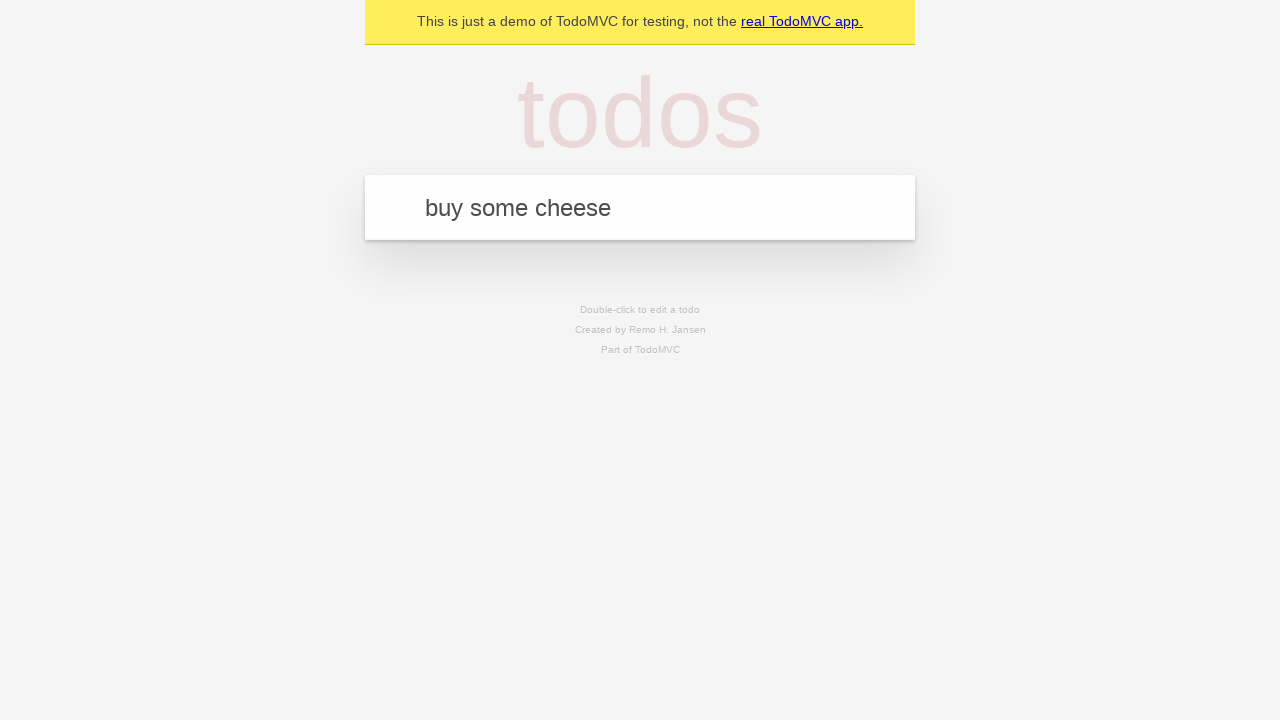

Pressed Enter to create todo 'buy some cheese' on internal:attr=[placeholder="What needs to be done?"i]
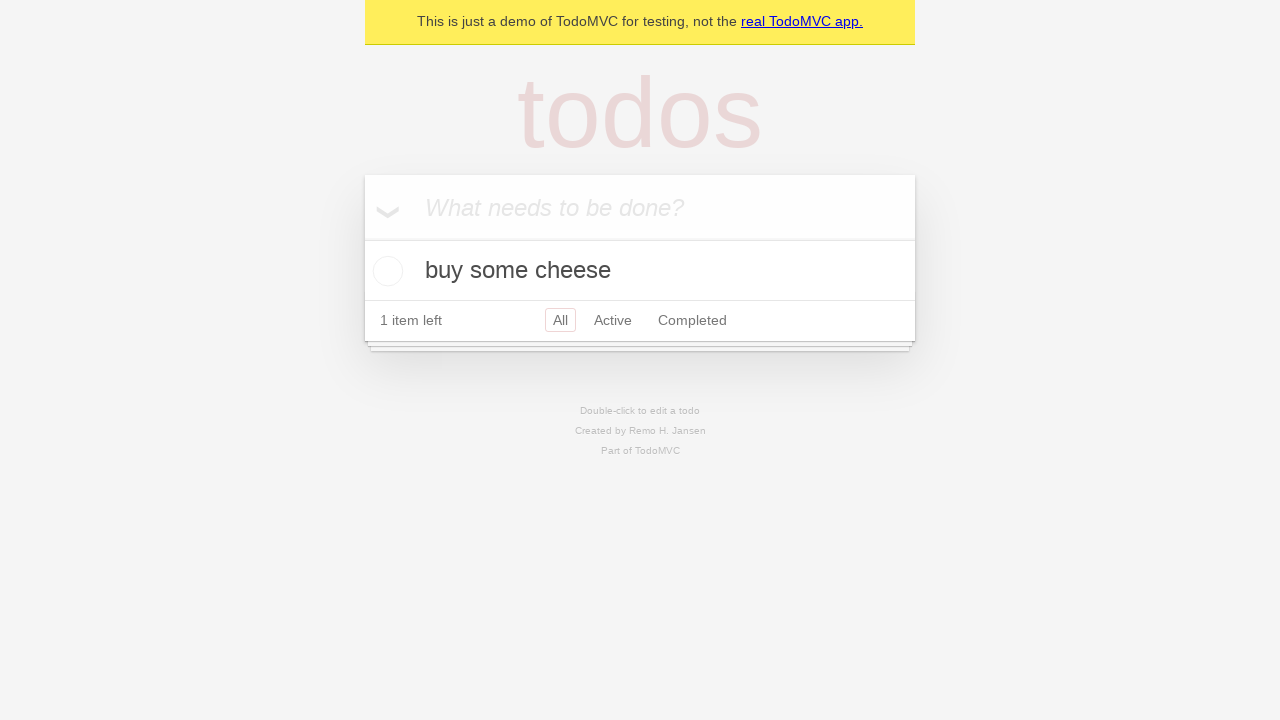

Filled new todo field with 'feed the cat' on internal:attr=[placeholder="What needs to be done?"i]
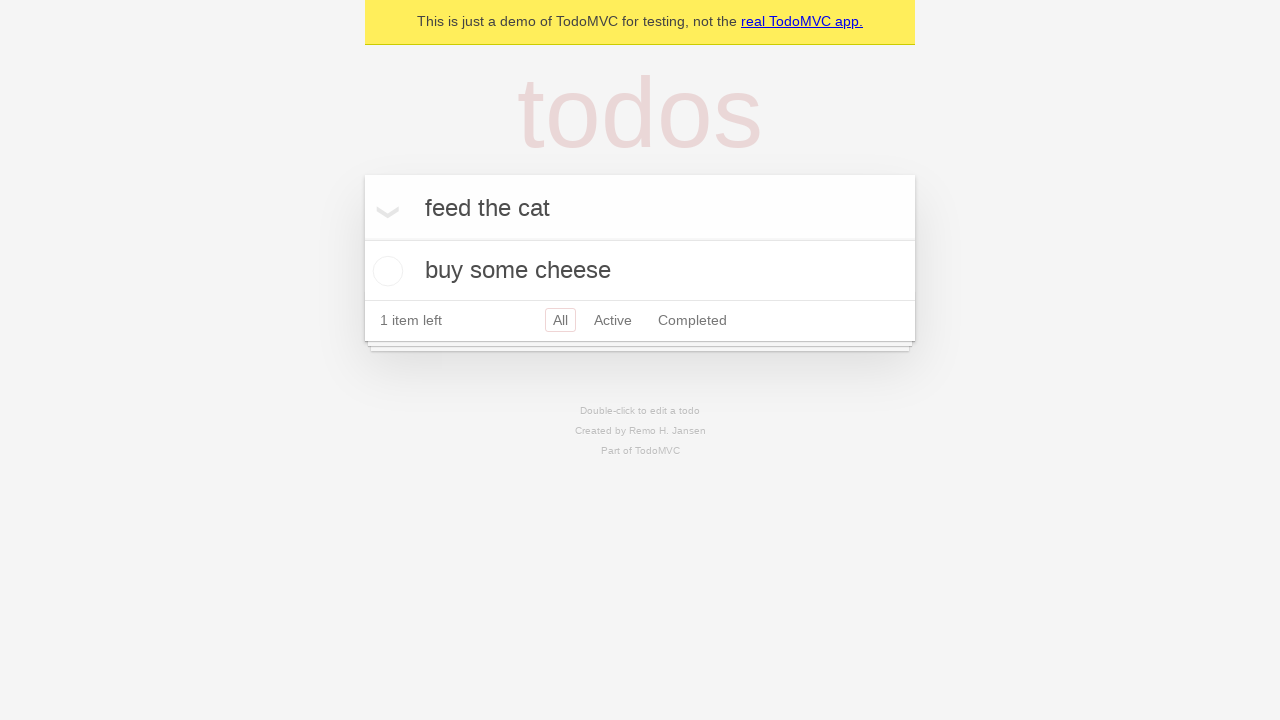

Pressed Enter to create todo 'feed the cat' on internal:attr=[placeholder="What needs to be done?"i]
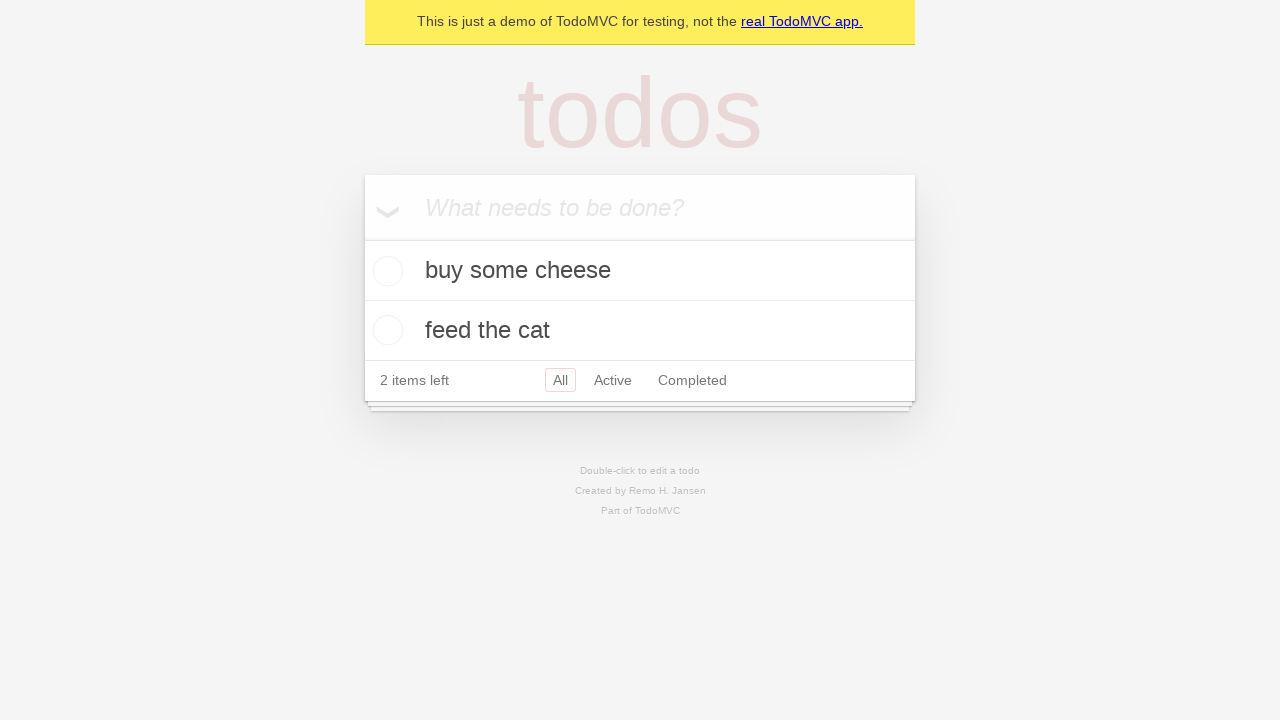

Waited for both todos to be created
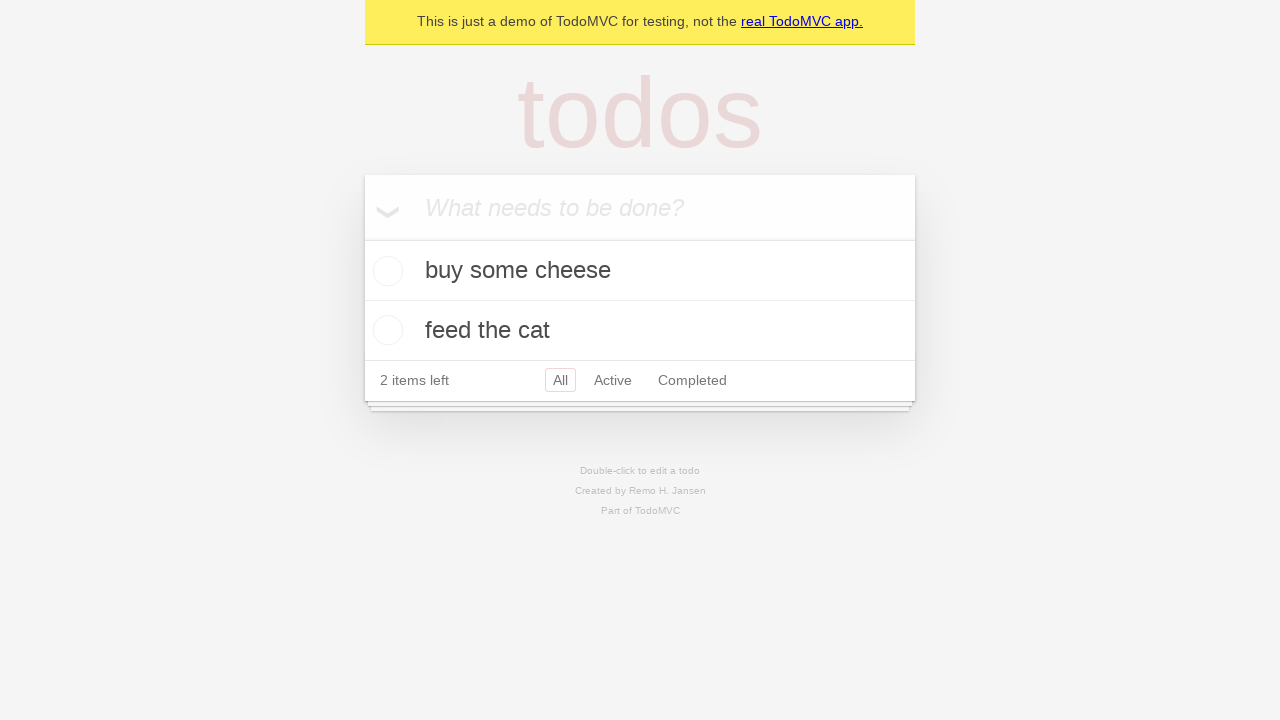

Checked the first todo at (385, 271) on internal:testid=[data-testid="todo-item"s] >> nth=0 >> internal:role=checkbox
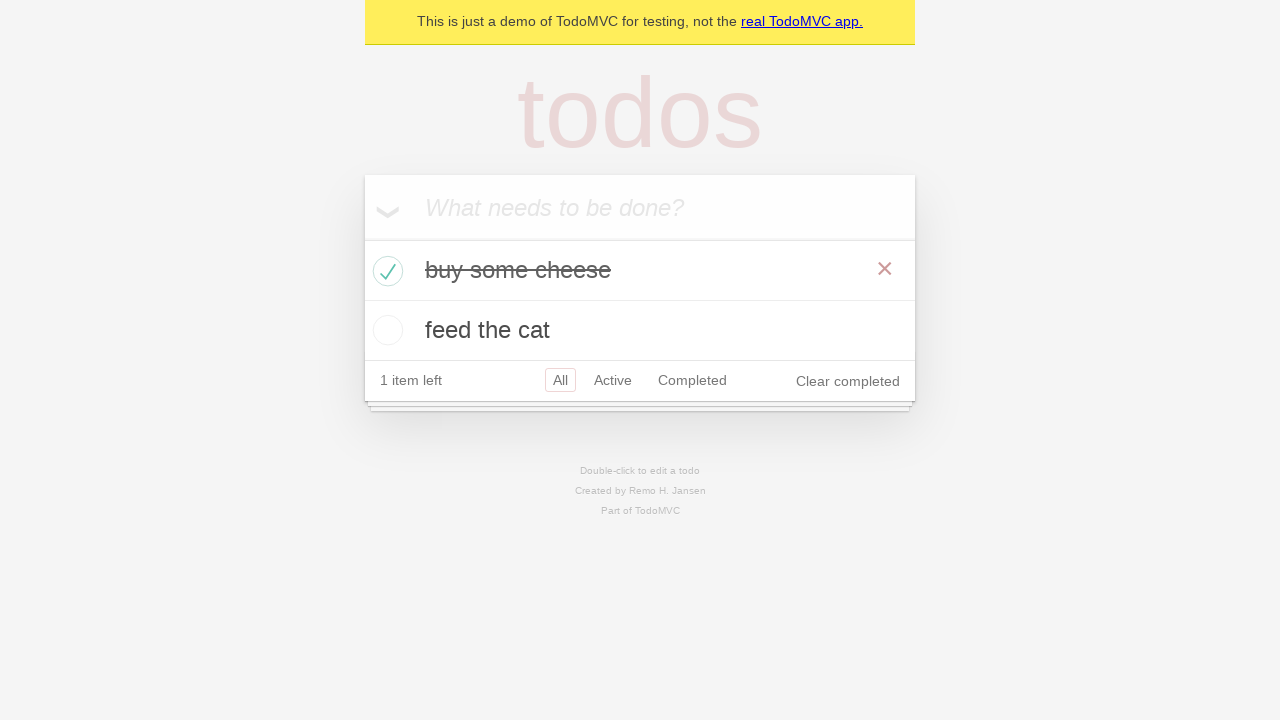

Reloaded the page
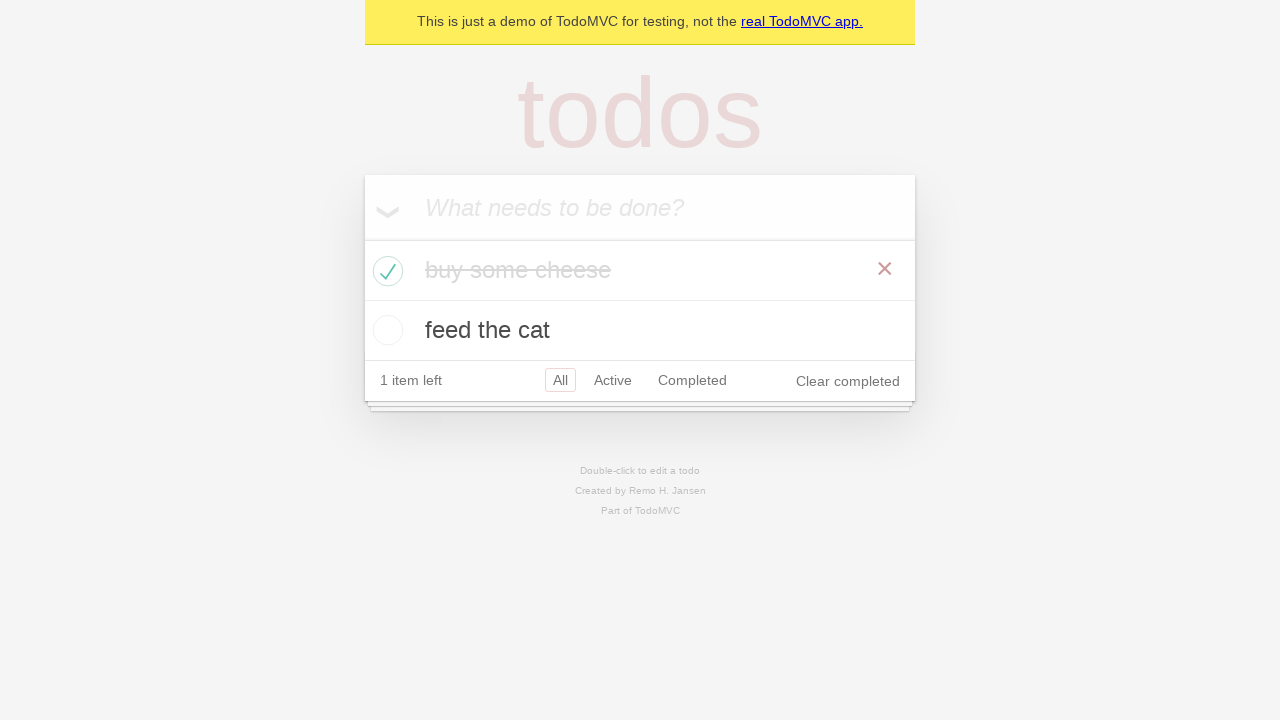

Verified todo data persisted after page reload
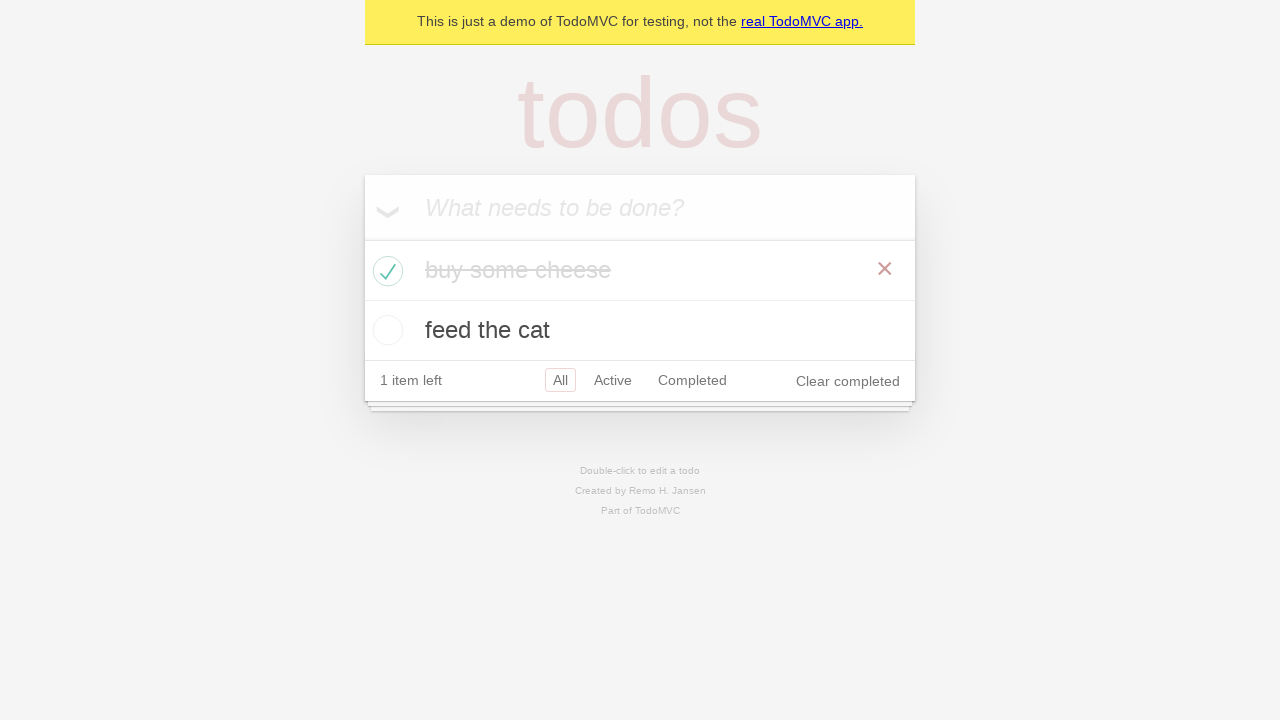

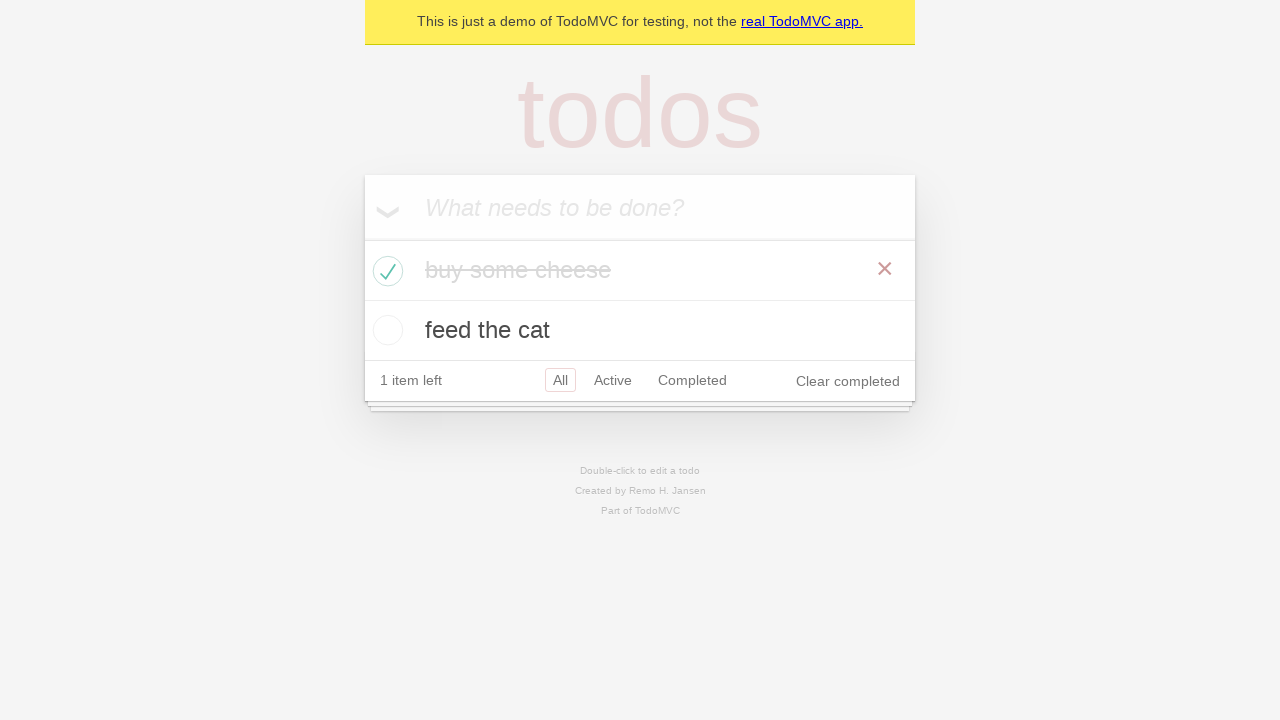